Navigates to the Ultimate QA automation page and verifies that a sign-in link element exists and checks its enabled/displayed properties

Starting URL: https://www.ultimateqa.com/automation/

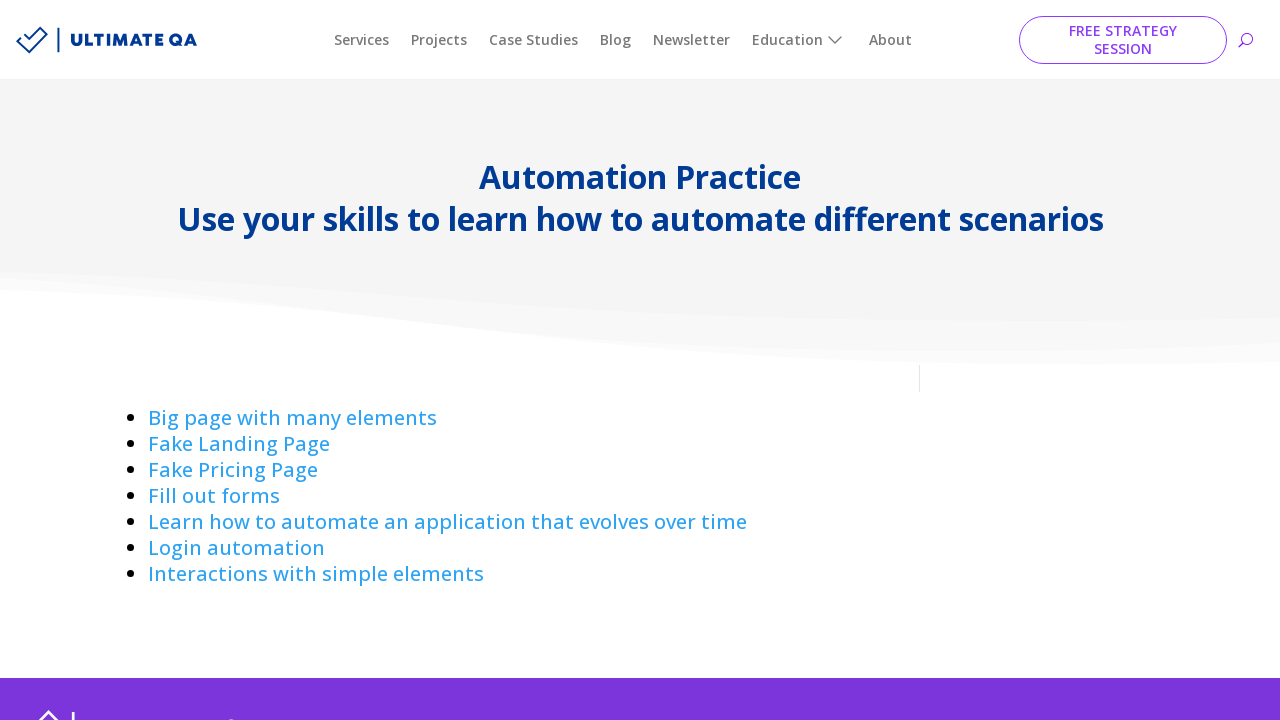

Navigated to Ultimate QA automation page
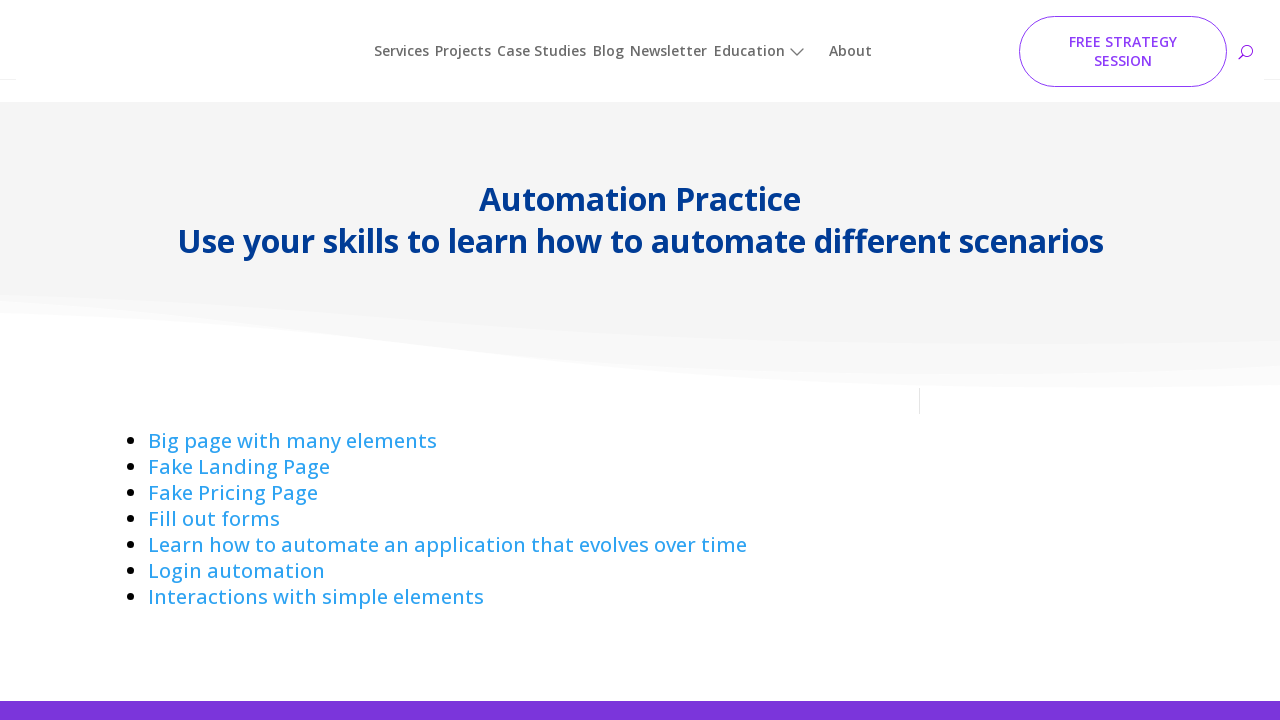

Located sign-in link element using XPath
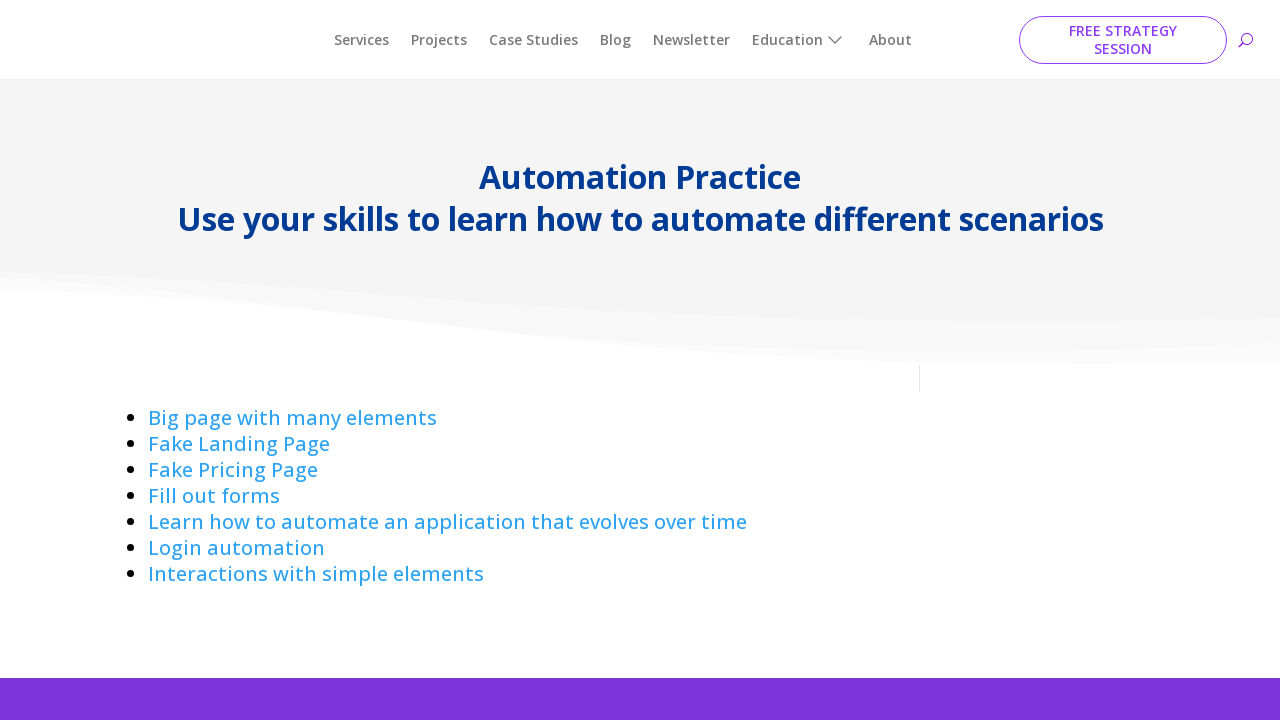

Sign-in link element became visible
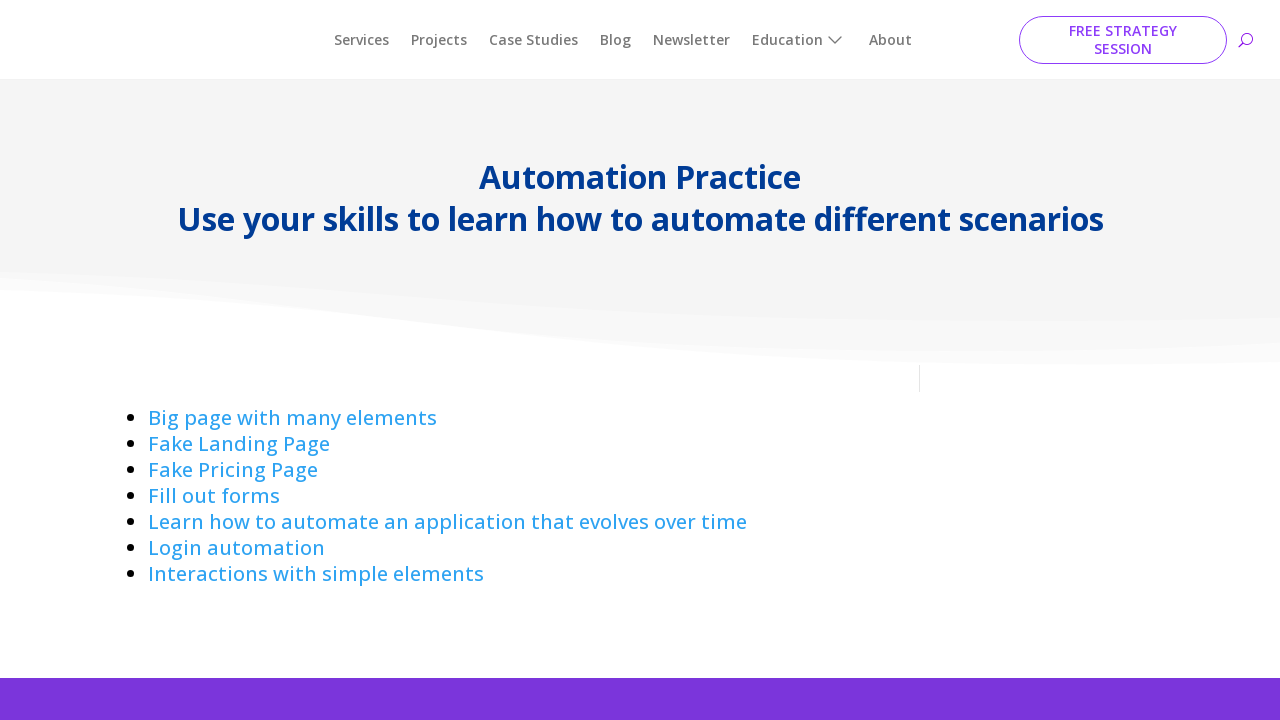

Checked if sign-in link element is enabled
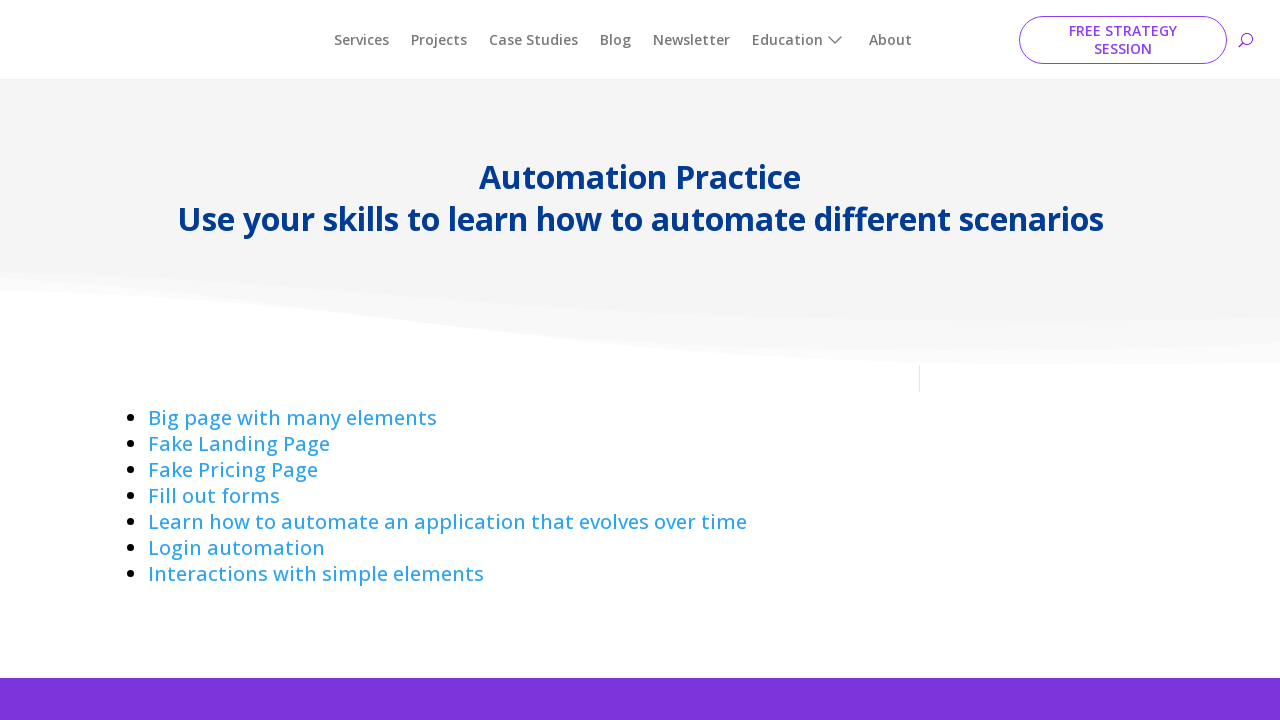

Checked if sign-in link element is visible
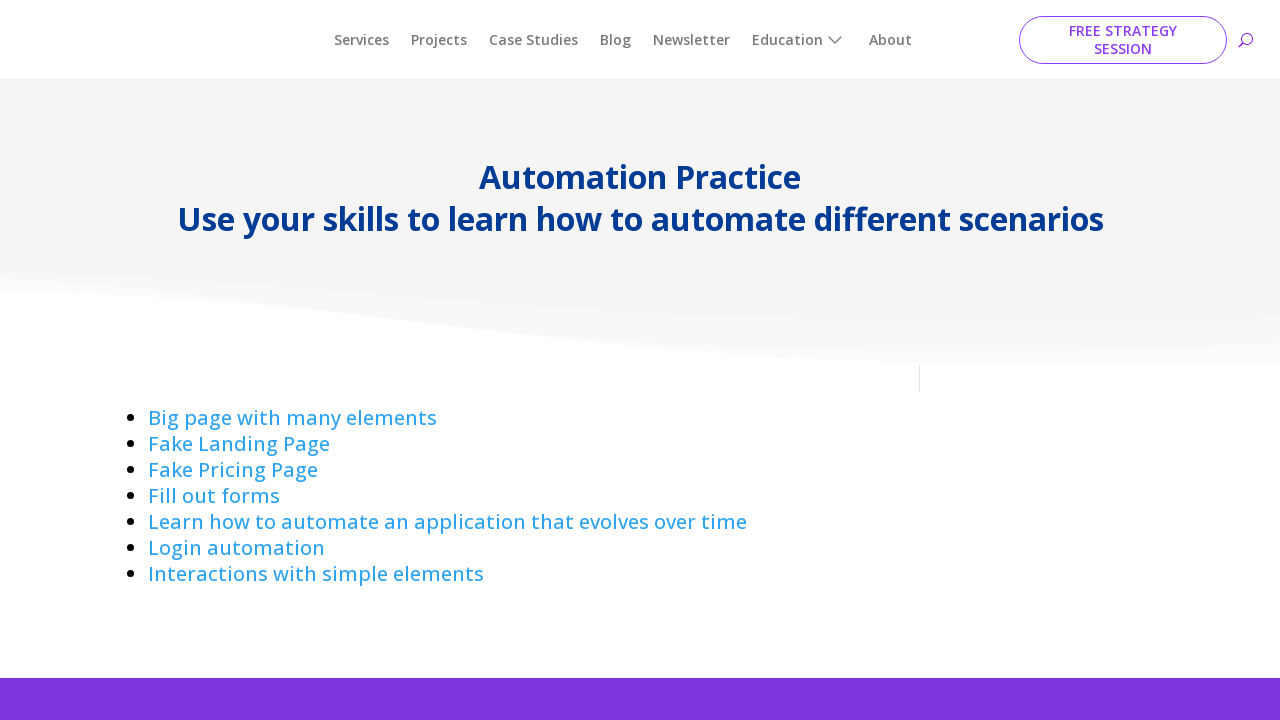

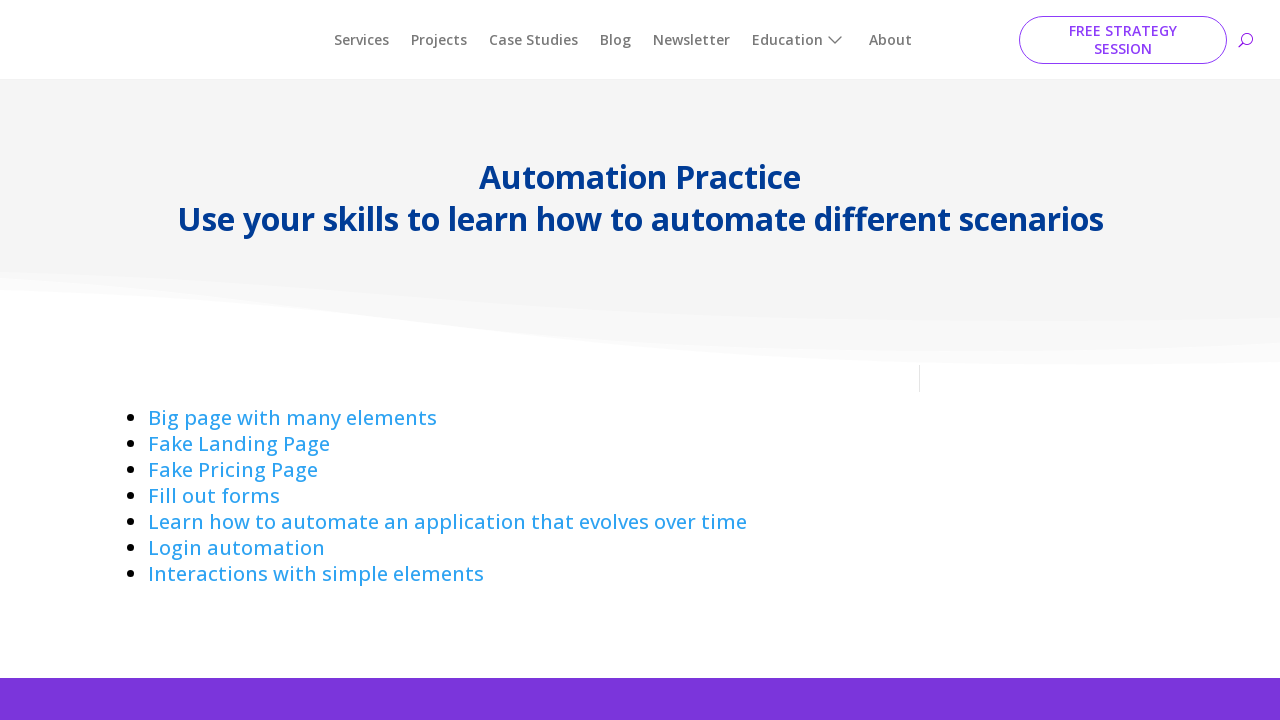